Tests jQuery UI datepicker by clicking to open the calendar, navigating to a specific month/year using the next button, and selecting a specific day

Starting URL: https://jqueryui.com/datepicker/

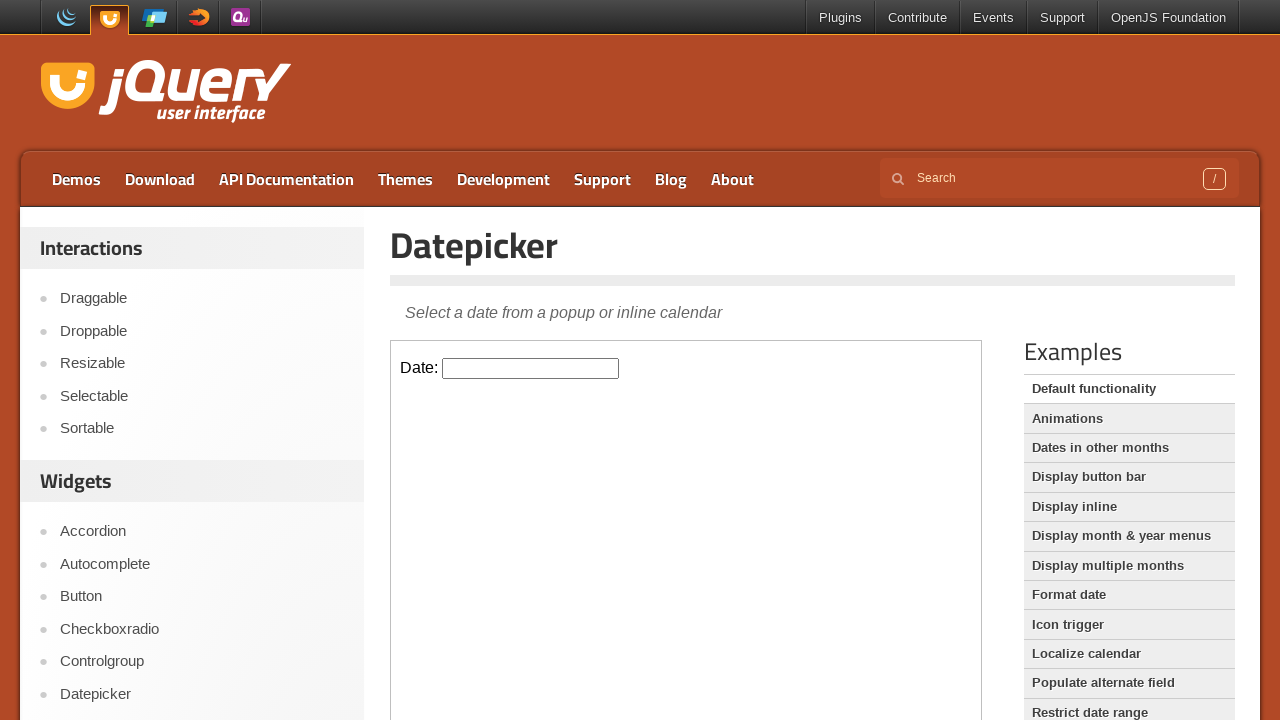

Located iframe containing datepicker
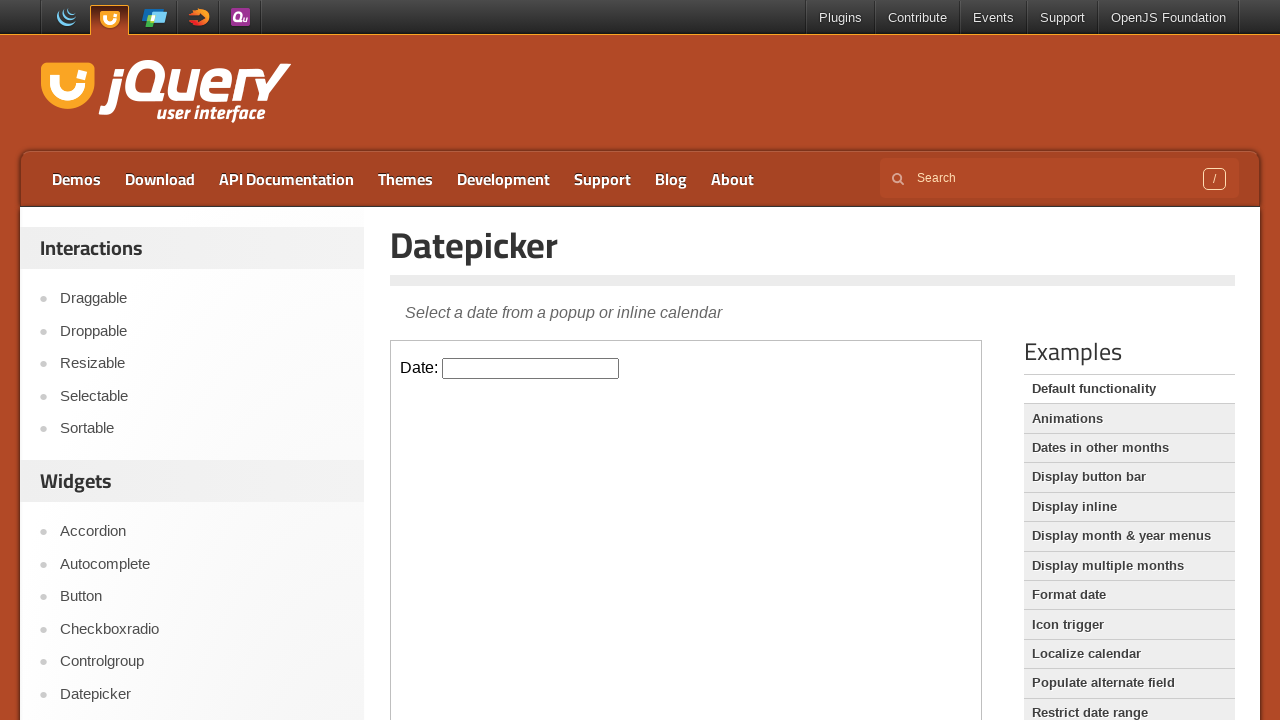

Clicked datepicker input to open calendar at (531, 368) on iframe.demo-frame >> internal:control=enter-frame >> #datepicker
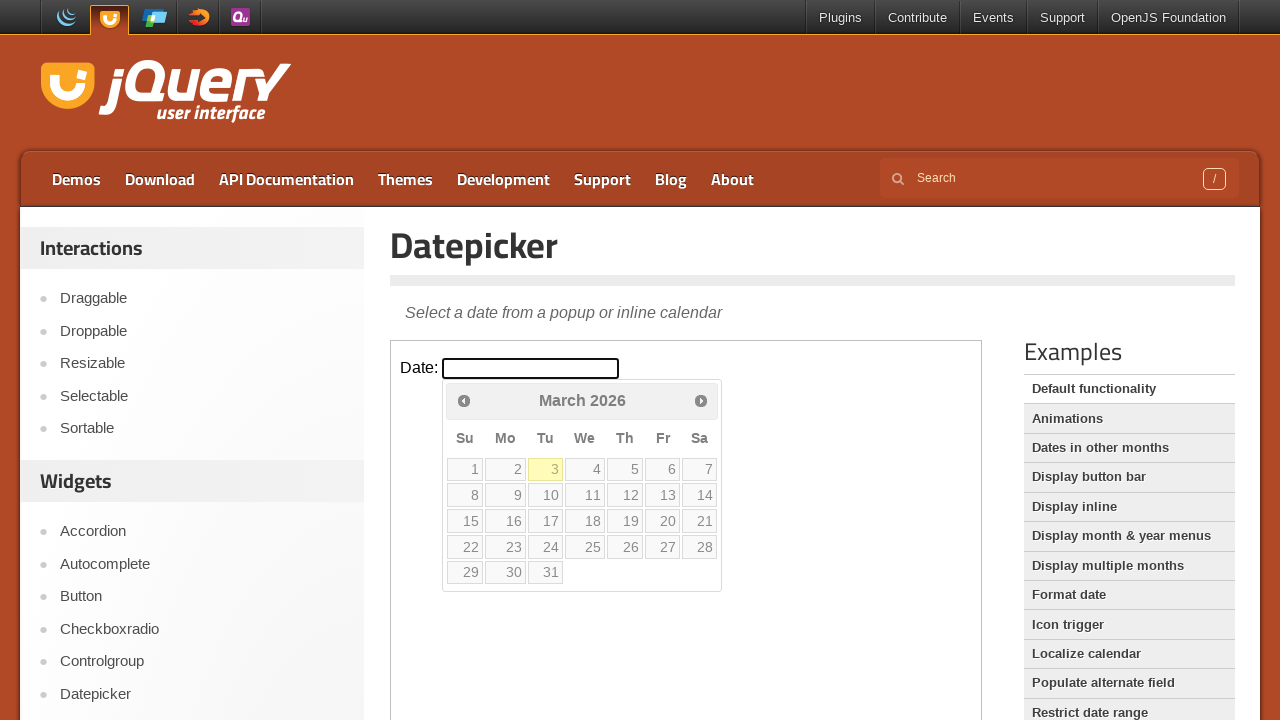

Retrieved current month/year: March 2026
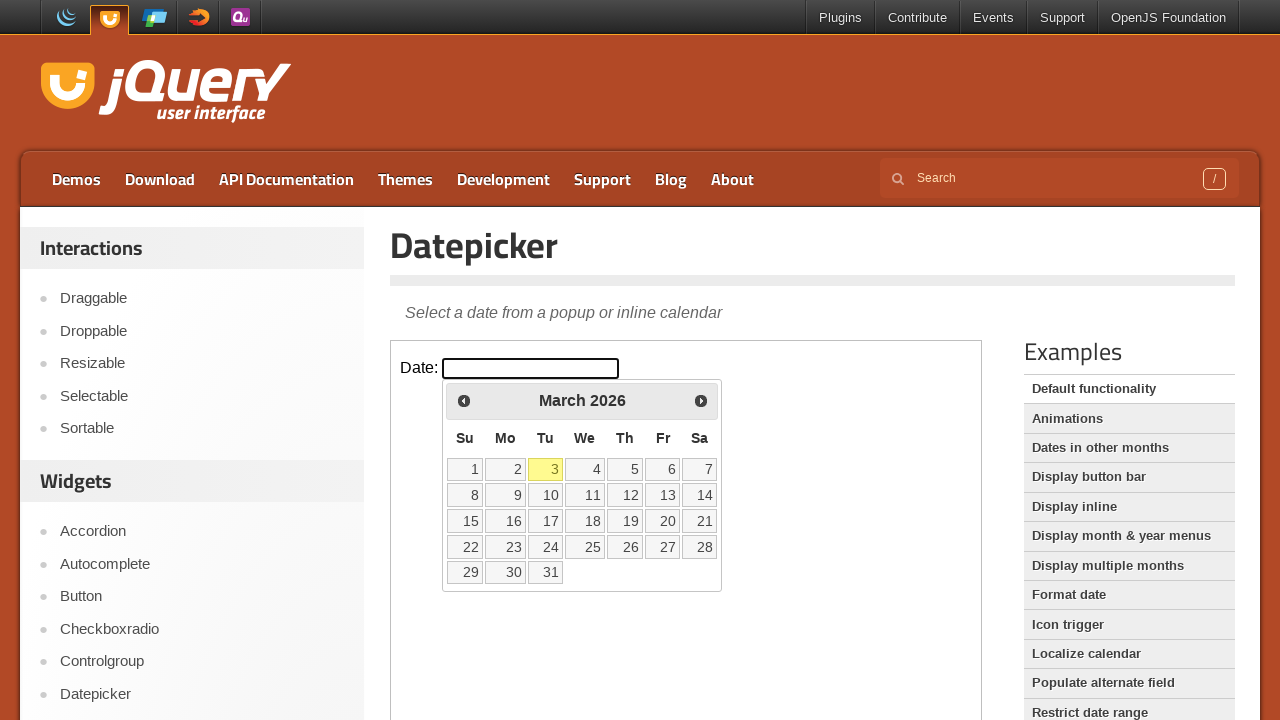

Clicked next month button to navigate forward at (701, 400) on iframe.demo-frame >> internal:control=enter-frame >> span.ui-icon-circle-triangl
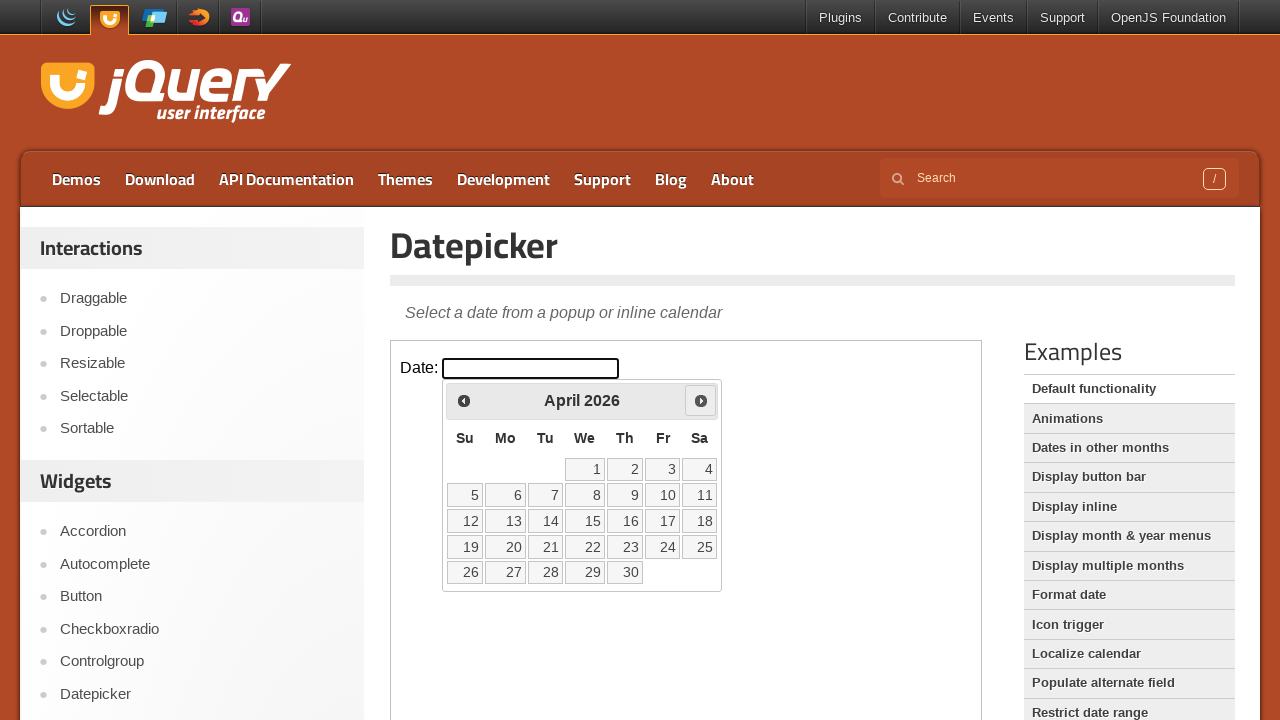

Waited 500ms for calendar to update
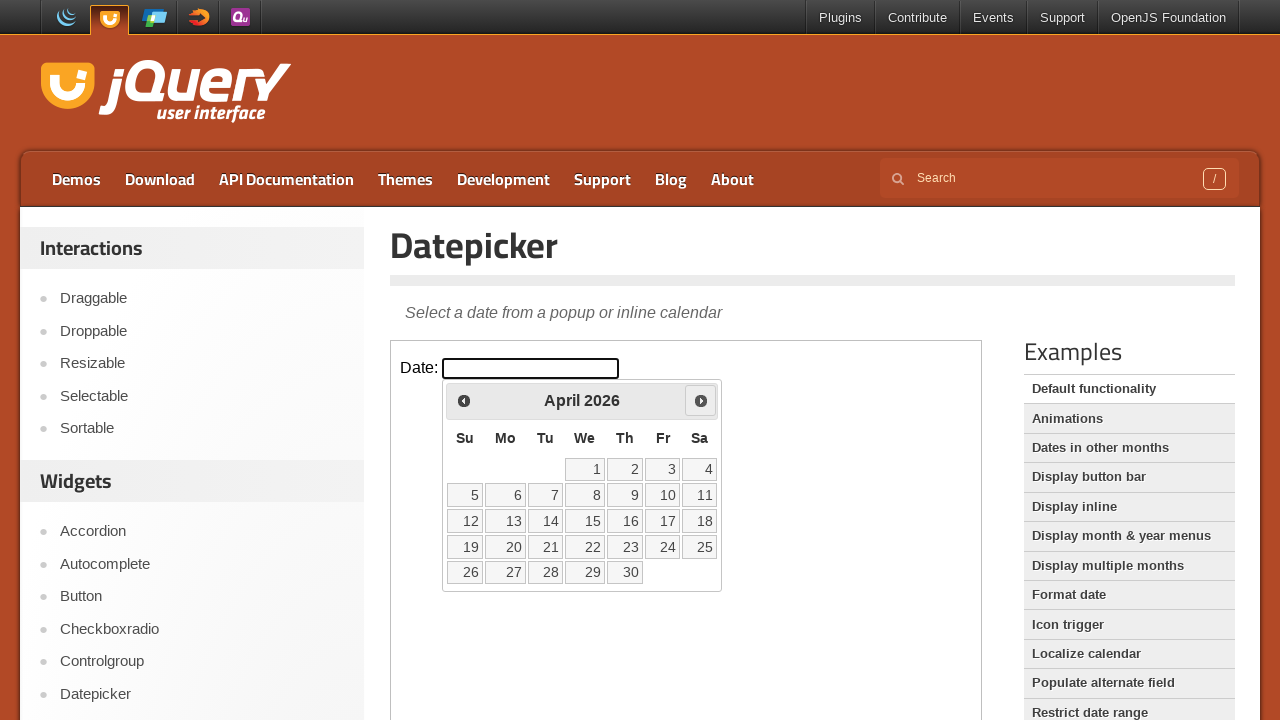

Retrieved current month/year: April 2026
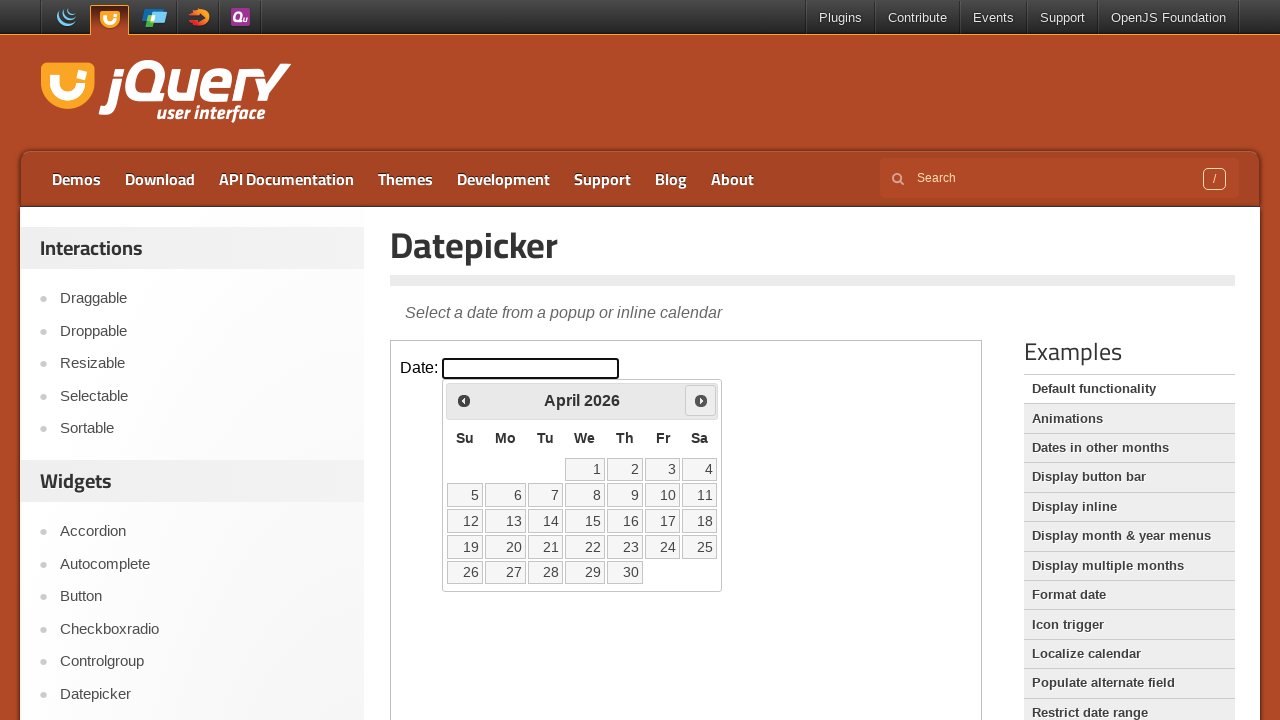

Clicked next month button to navigate forward at (701, 400) on iframe.demo-frame >> internal:control=enter-frame >> span.ui-icon-circle-triangl
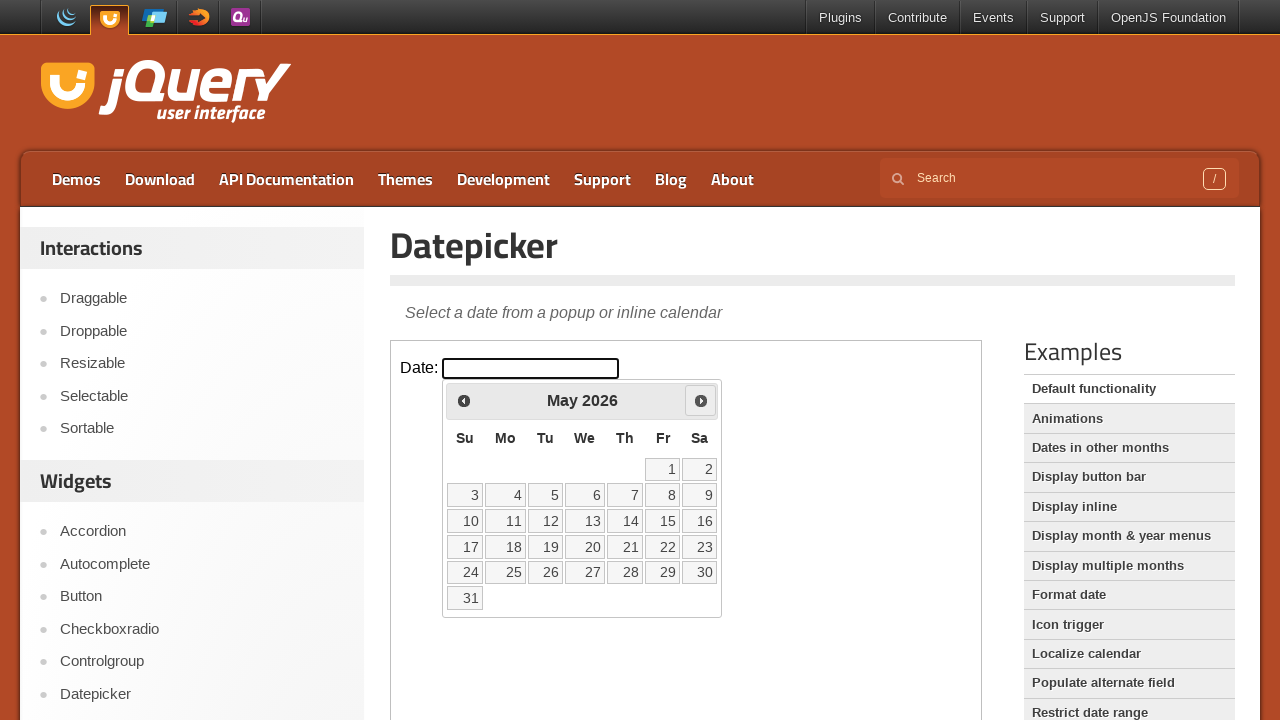

Waited 500ms for calendar to update
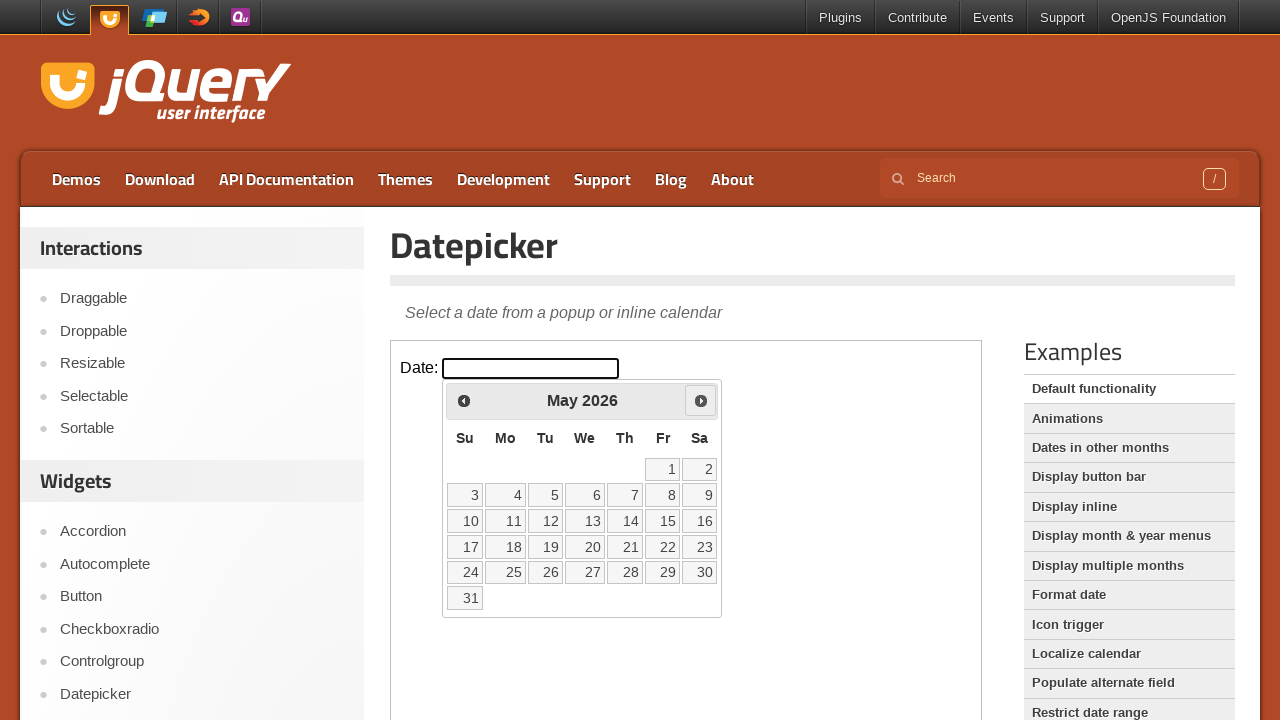

Retrieved current month/year: May 2026
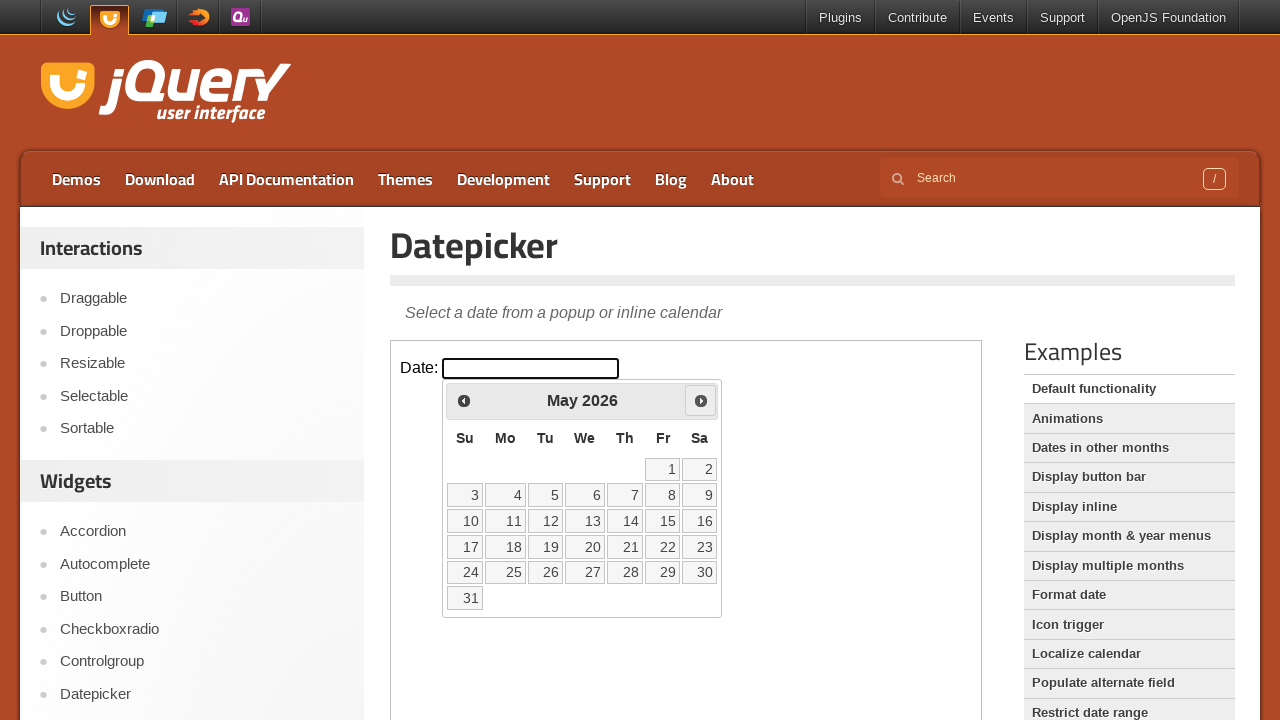

Reached target month/year: May 2026
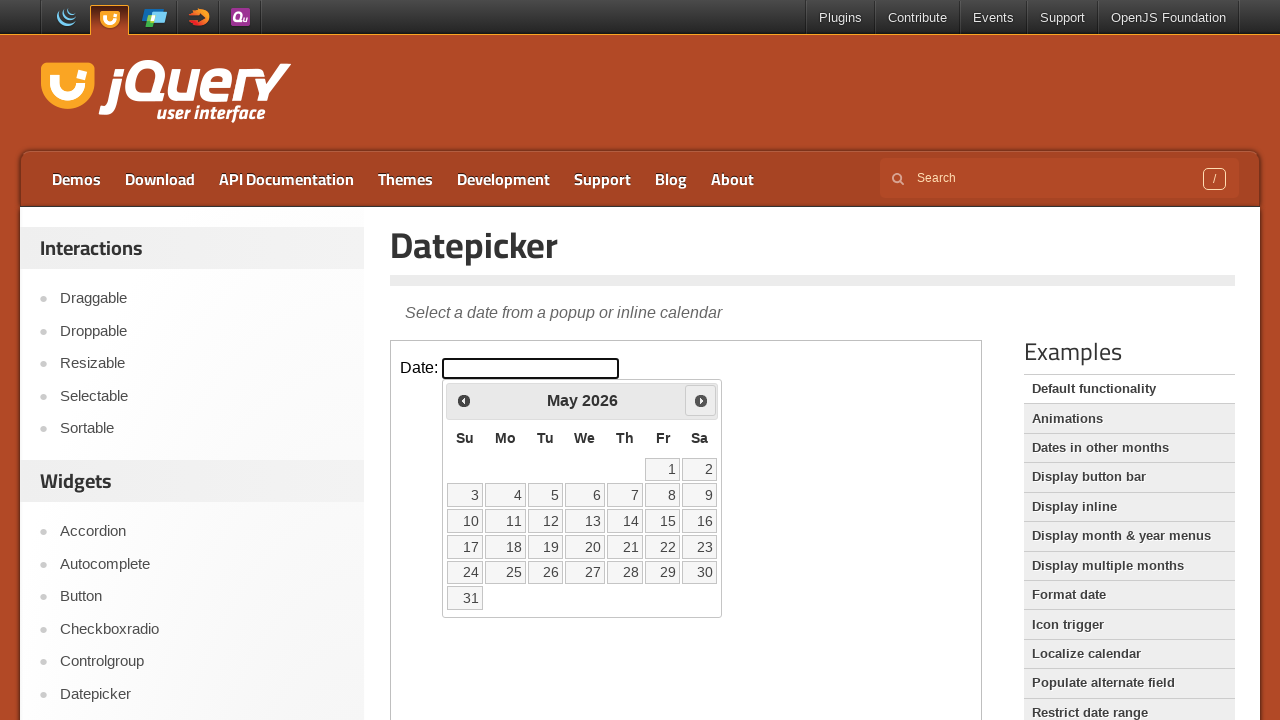

Selected day 20 from calendar at (585, 547) on iframe.demo-frame >> internal:control=enter-frame >> table.ui-datepicker-calenda
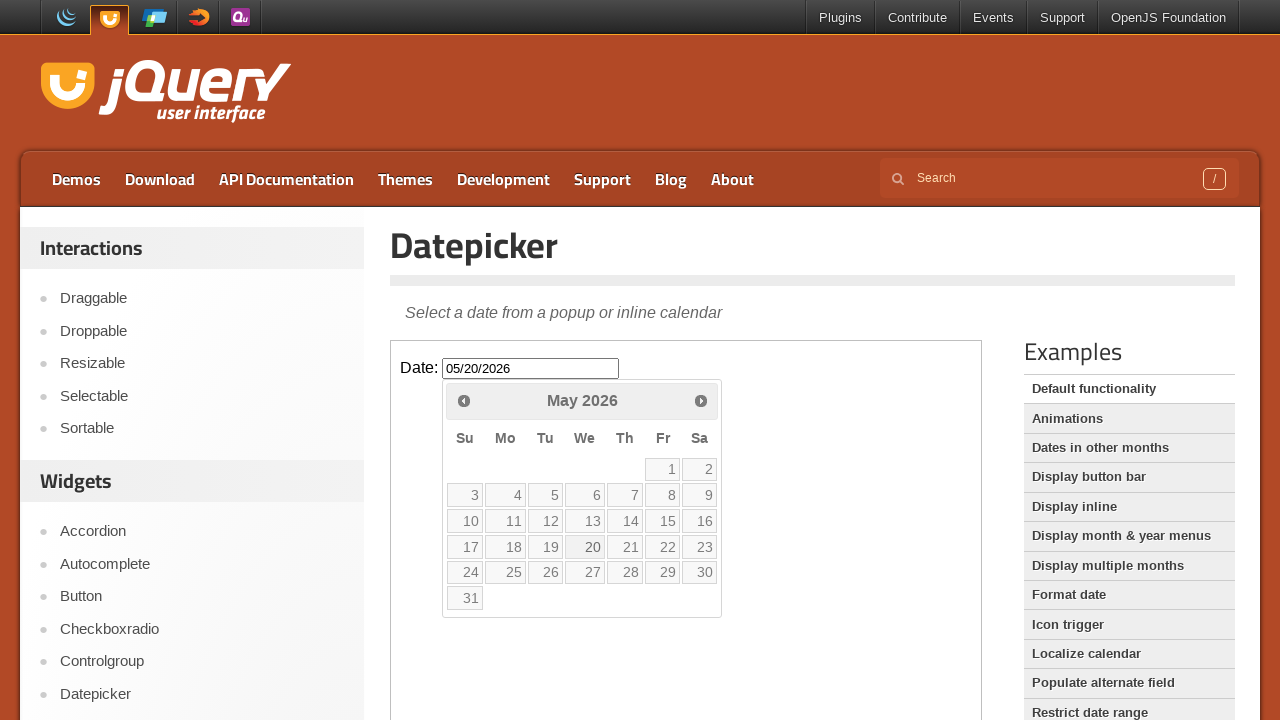

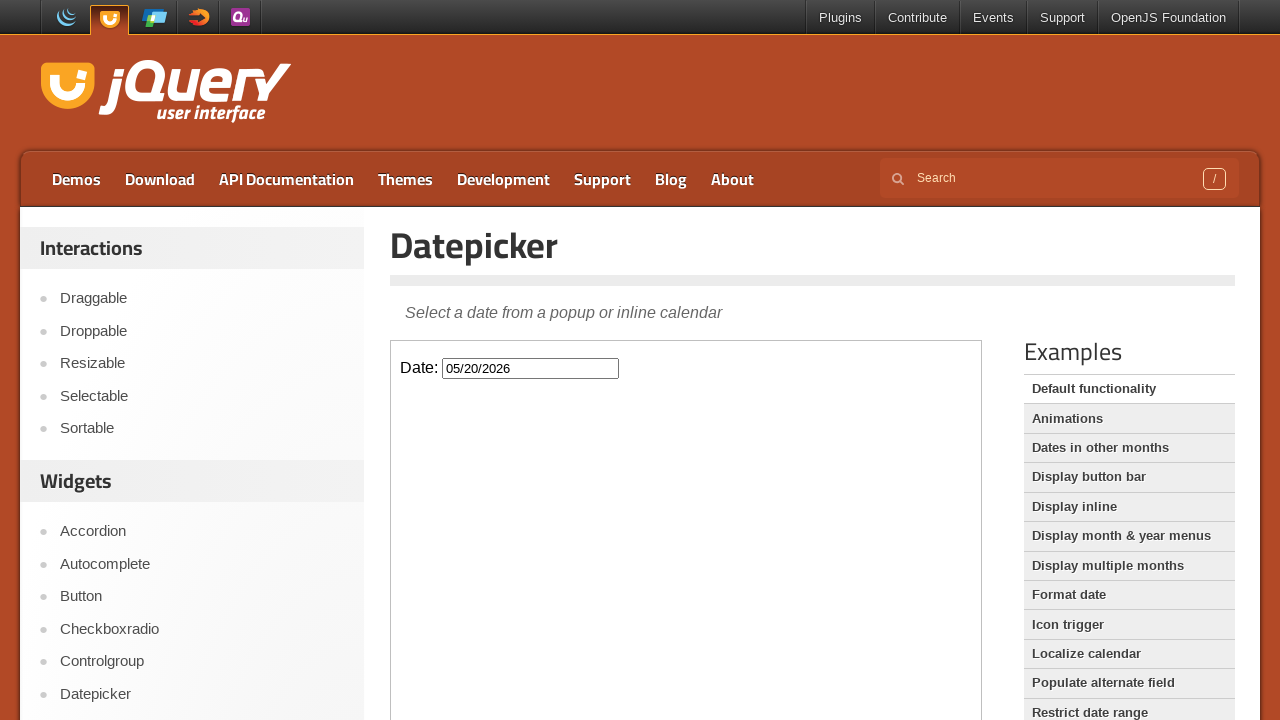